Tests JavaScript alert handling by triggering different types of alerts (prompt, confirm, alert) and interacting with them using accept, dismiss, and sendKeys methods

Starting URL: https://the-internet.herokuapp.com/javascript_alerts

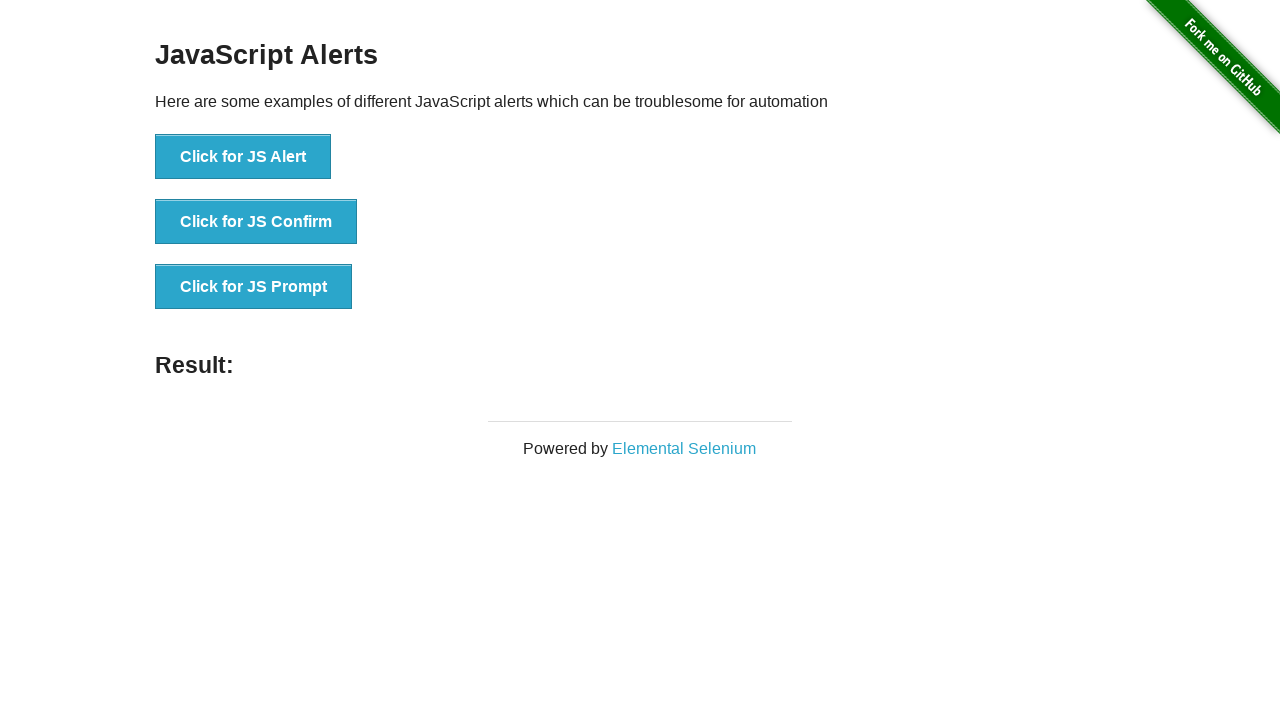

Clicked 'Click for JS Prompt' button to trigger prompt dialog at (254, 287) on xpath=//button[text()='Click for JS Prompt']
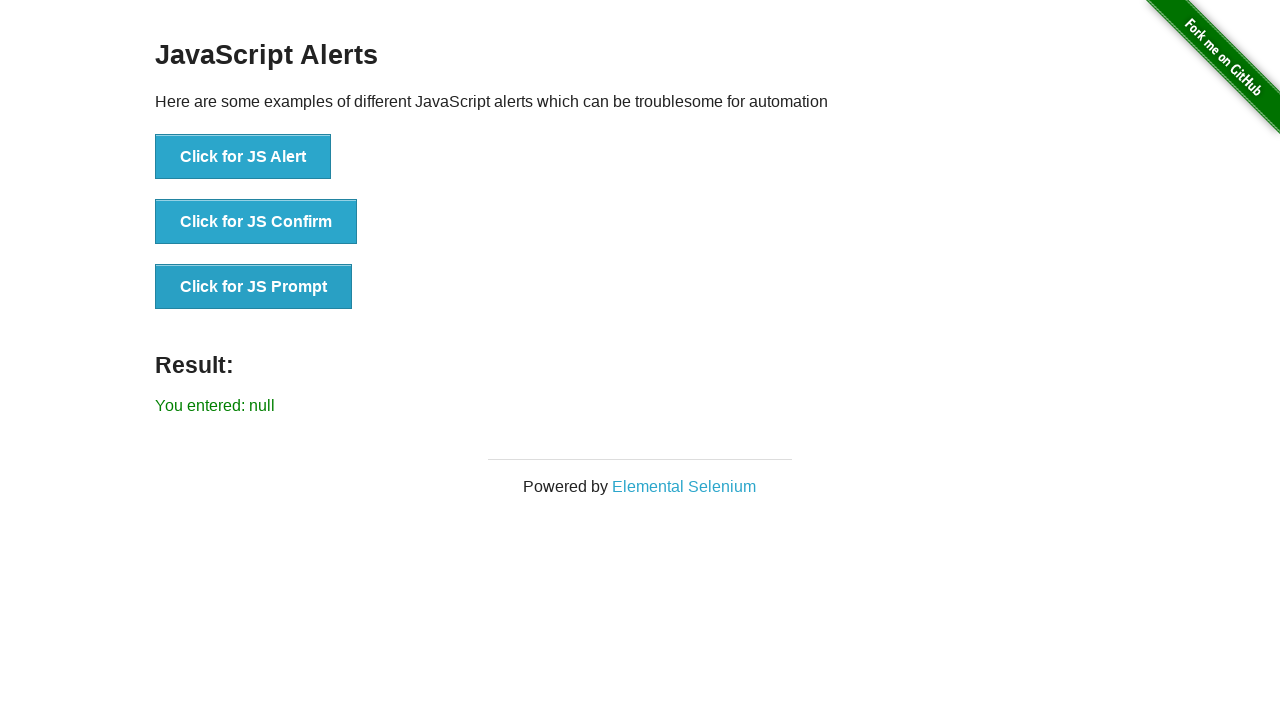

Set up dialog handler to accept prompt with text 'Welcome Shriniwas!'
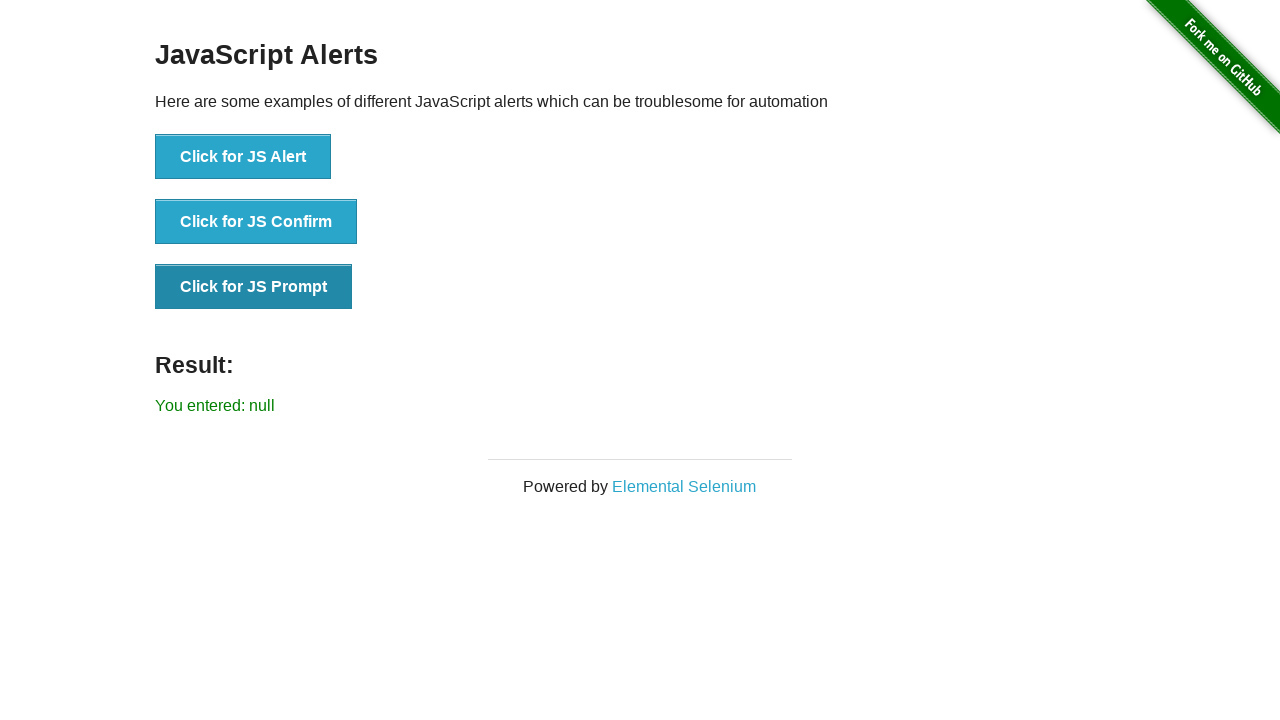

Clicked 'Click for JS Alert' button to trigger alert dialog at (243, 157) on xpath=//button[text()='Click for JS Alert']
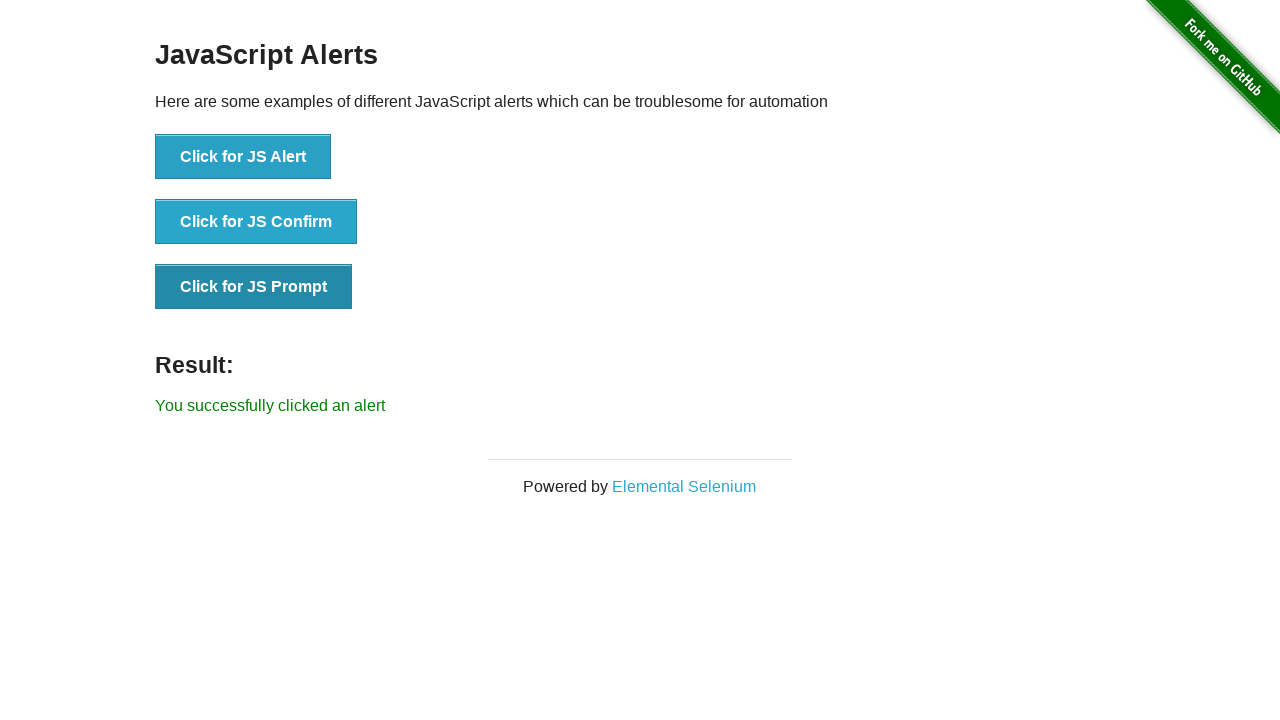

Clicked 'Click for JS Confirm' button to trigger confirm dialog at (256, 222) on xpath=//button[text()='Click for JS Confirm']
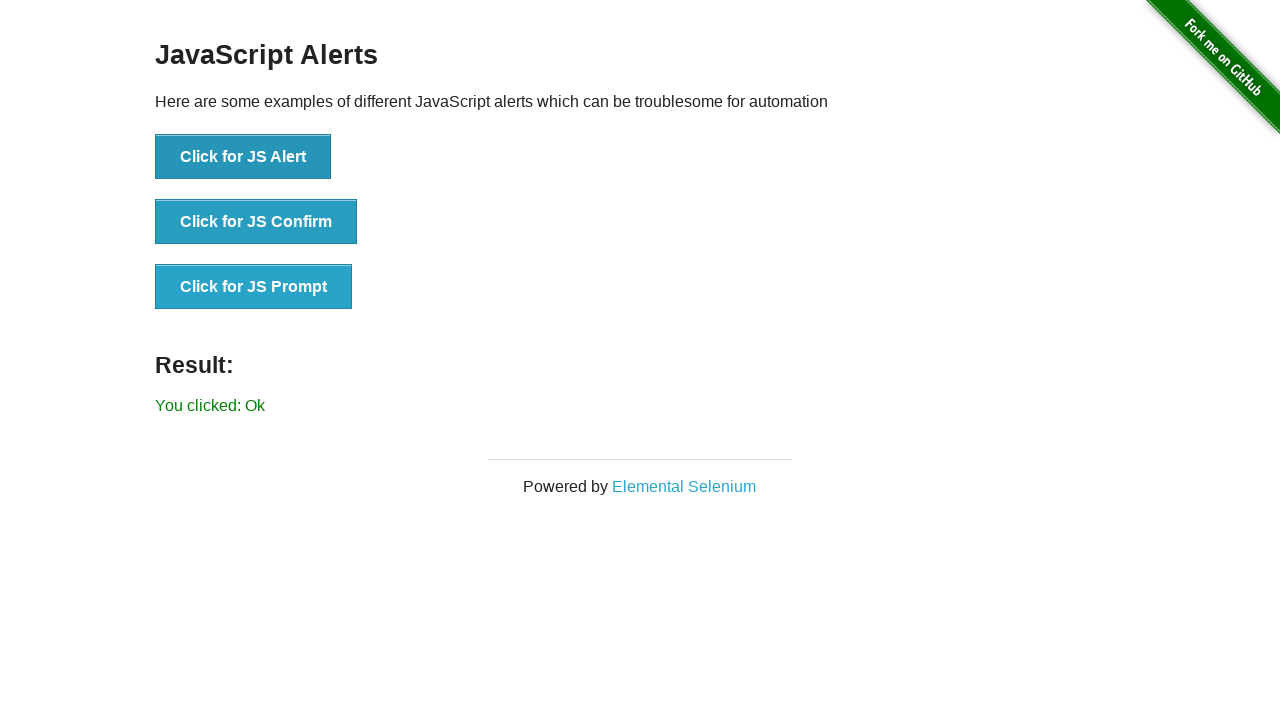

Set up dialog handler to dismiss the confirm dialog
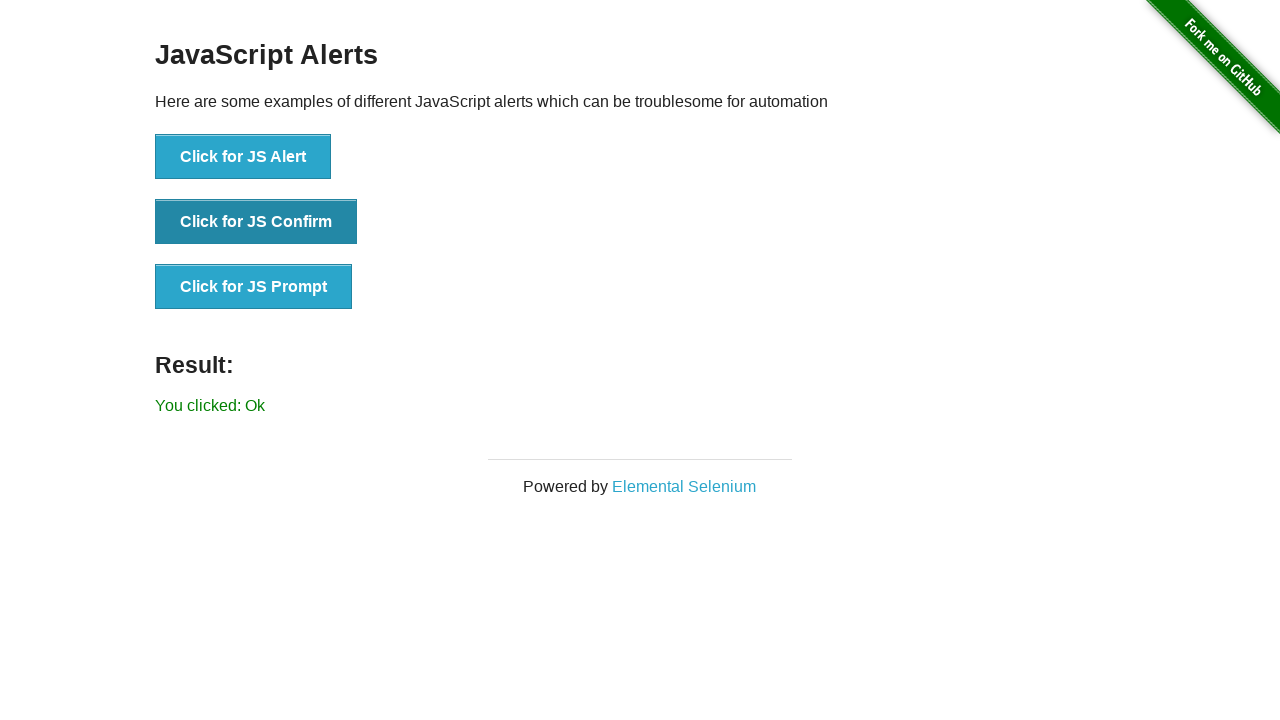

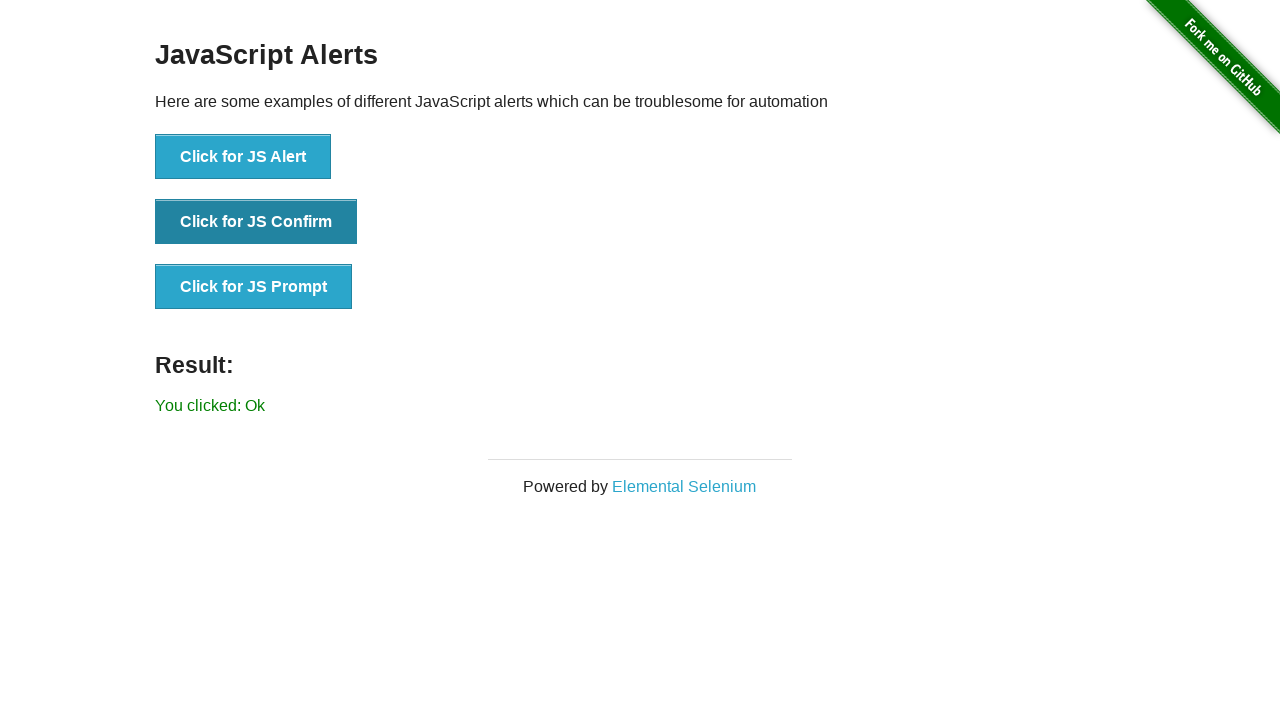